Navigates to W3Schools HTML tables tutorial page and verifies the presence of an HTML table with headers and data rows by locating the table element and its structure.

Starting URL: https://www.w3schools.com/html/html_tables.asp

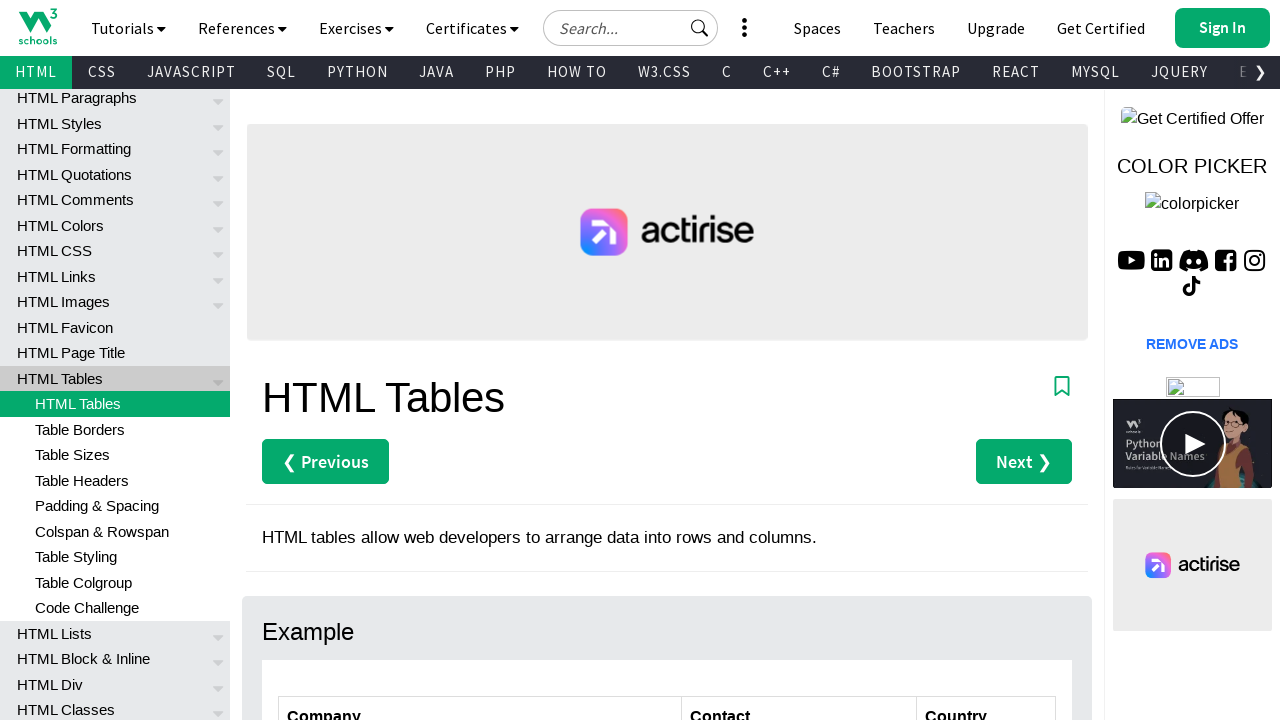

Navigated to W3Schools HTML tables tutorial page
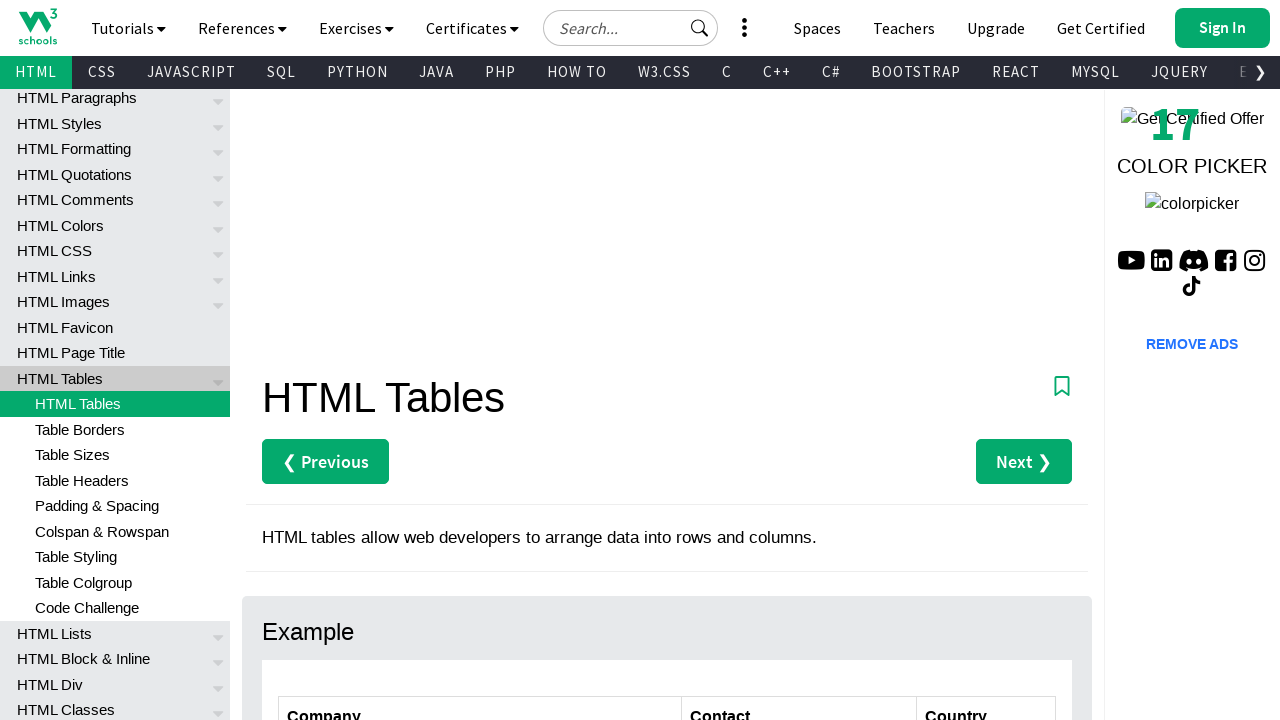

Located the customers HTML table element
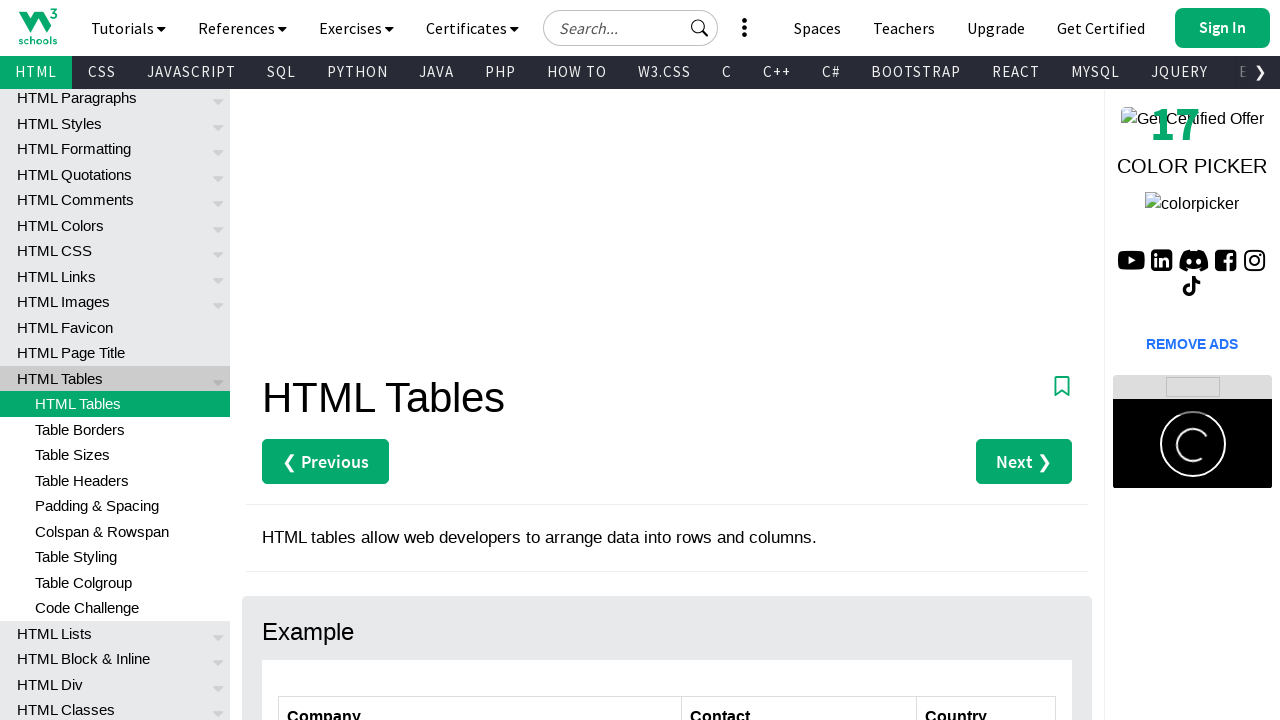

Verified table has headers - found 3 header cells
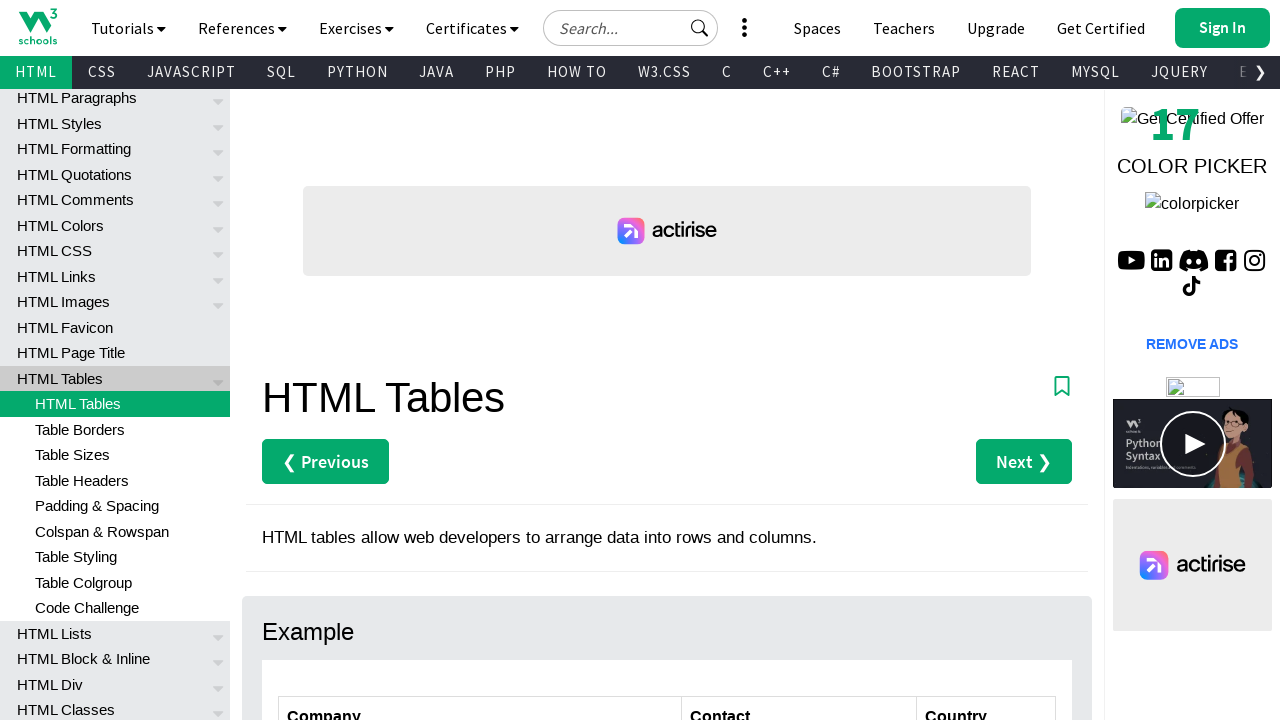

Verified table has data rows - found 7 total rows
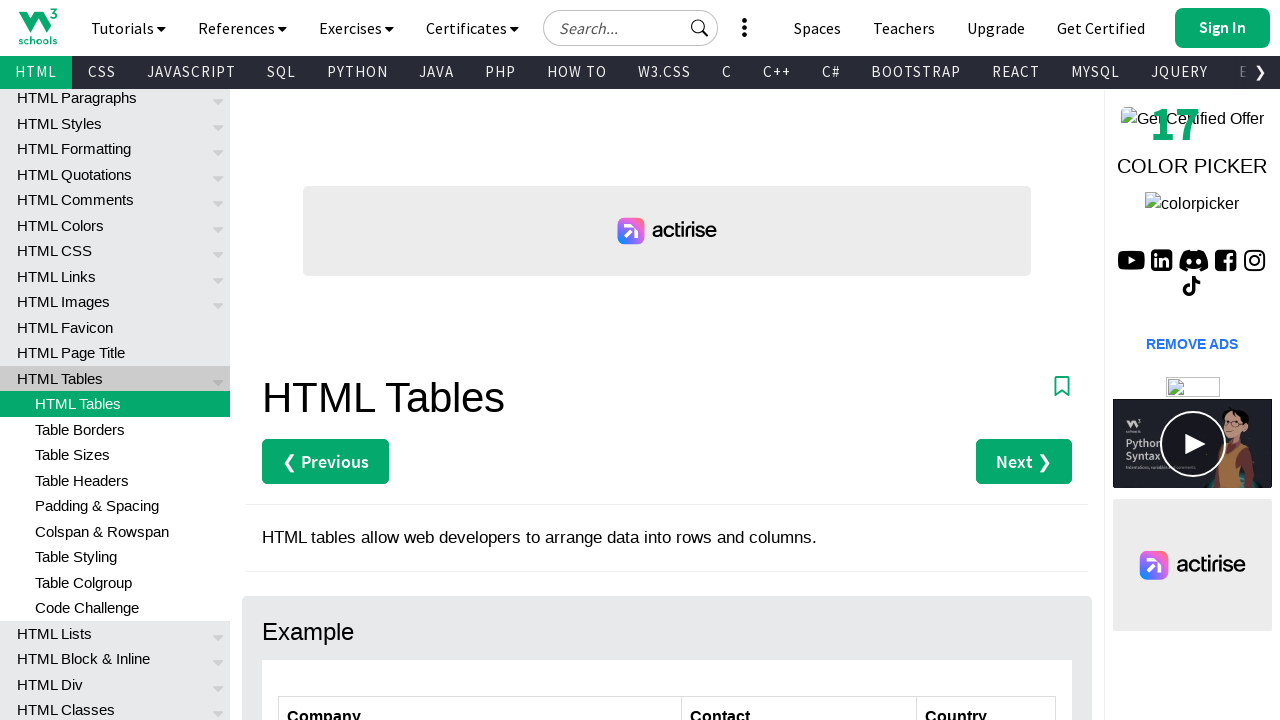

Verified table has data cells - found 18 total cells
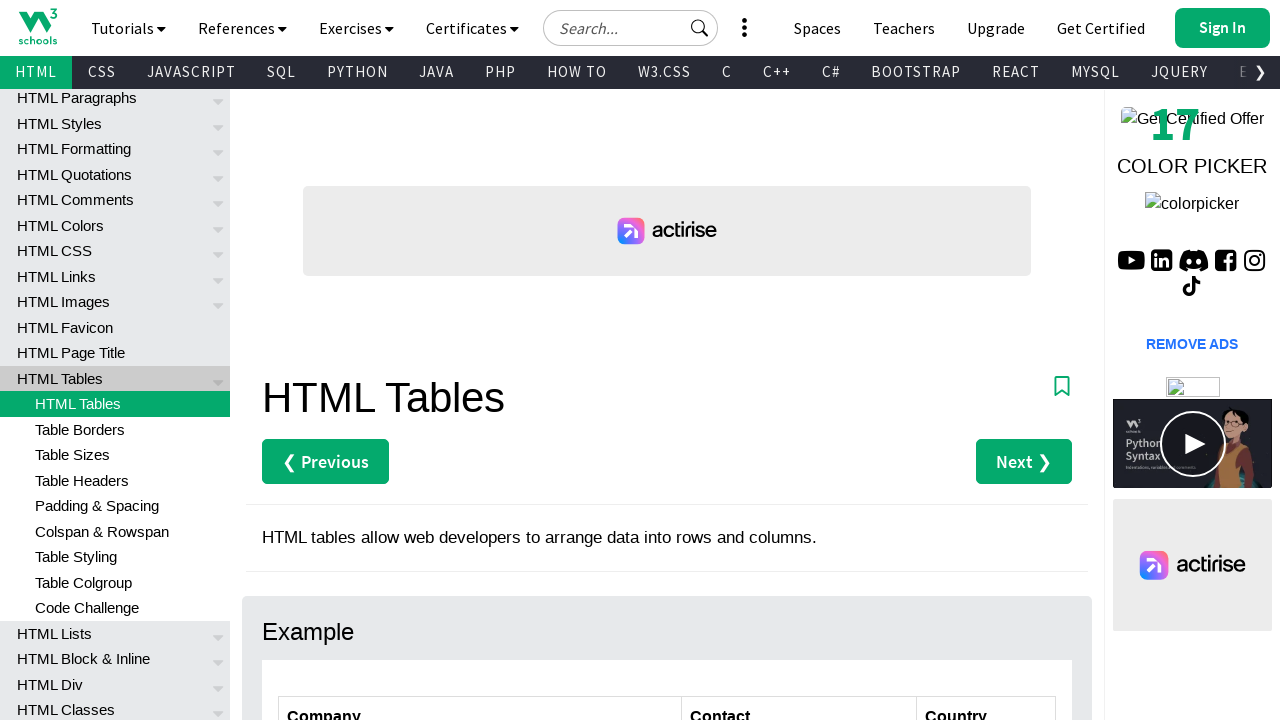

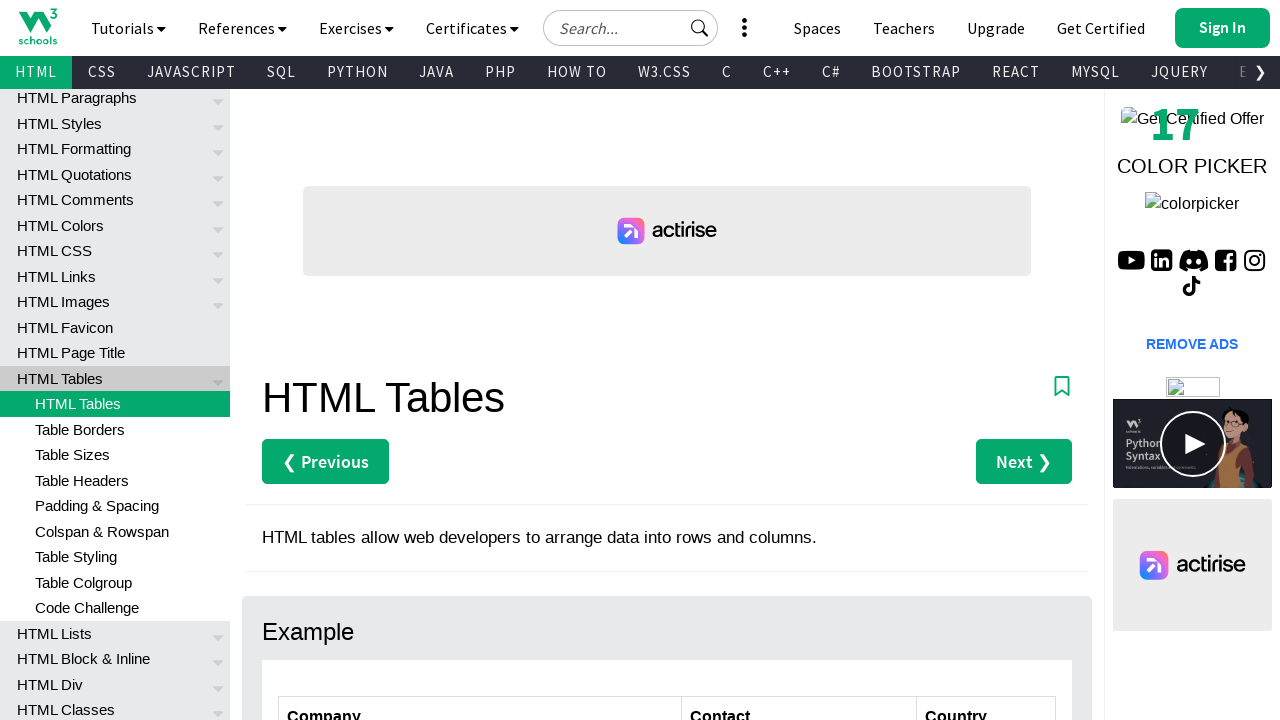